Tests checkbox interactions on a form by selecting all hobby checkboxes and then deselecting them

Starting URL: https://demoqa.com/automation-practice-form

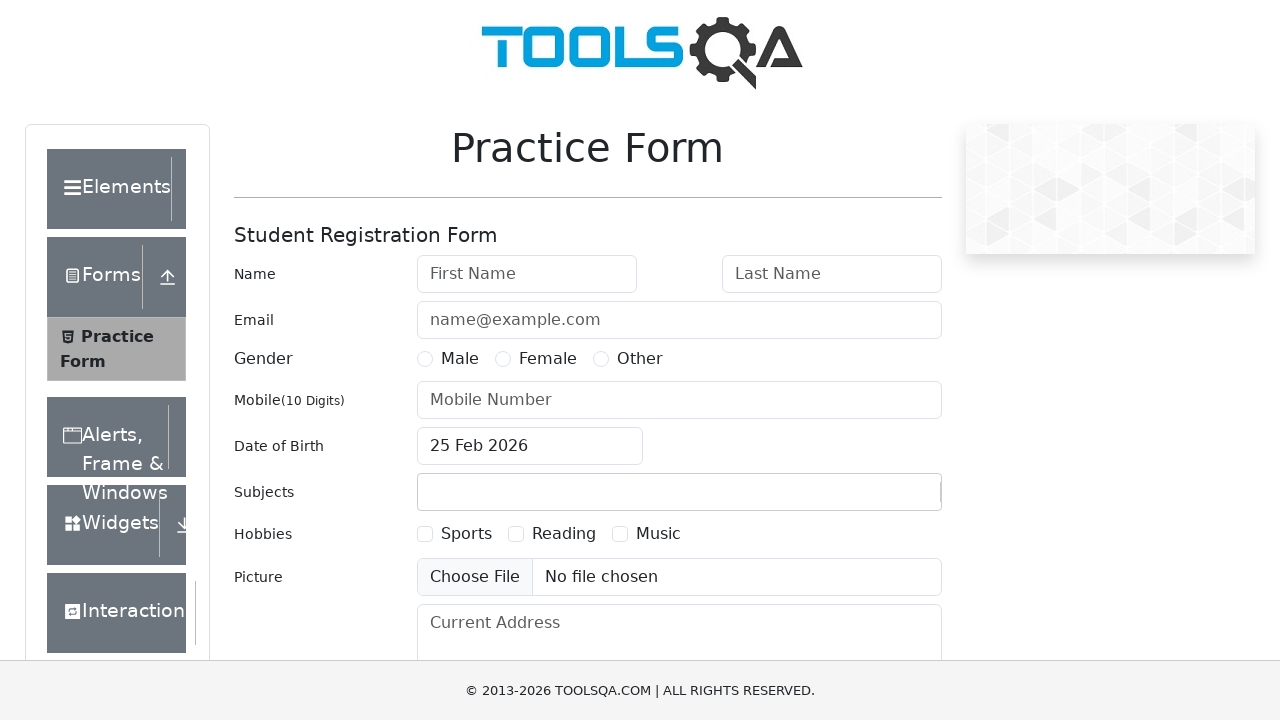

Navigated to automation practice form
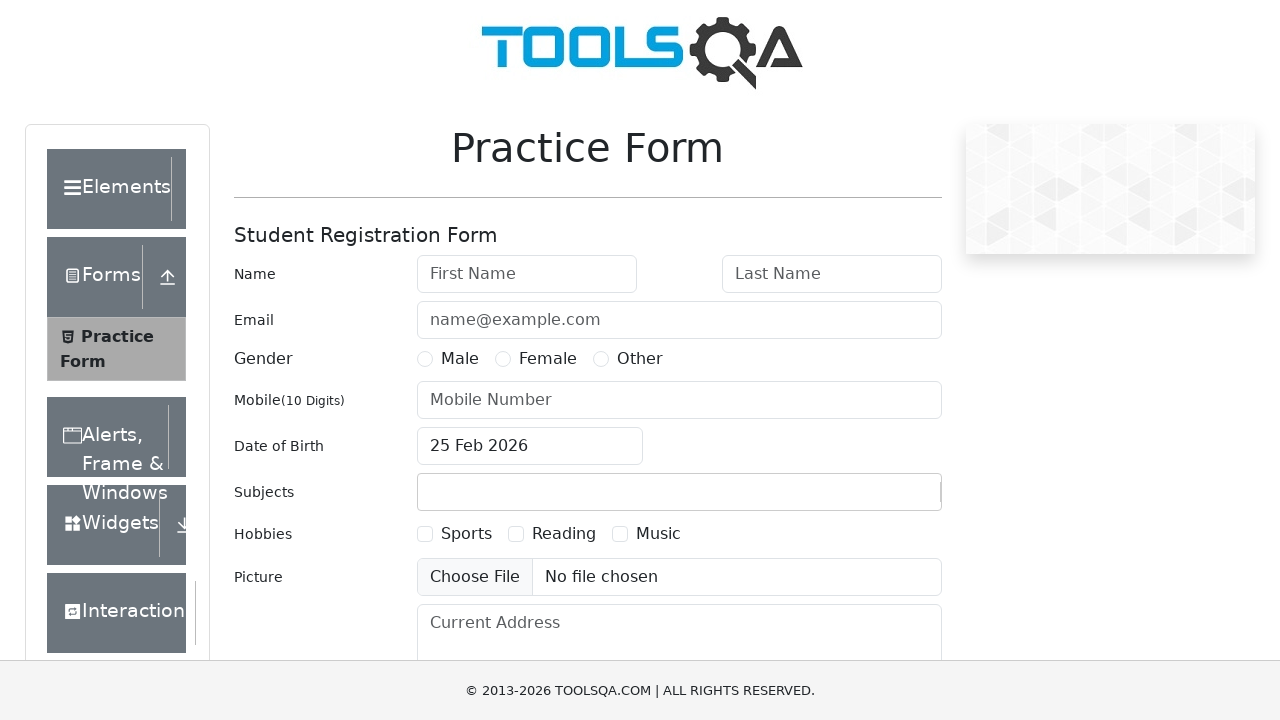

Retrieved all hobby checkboxes from the form
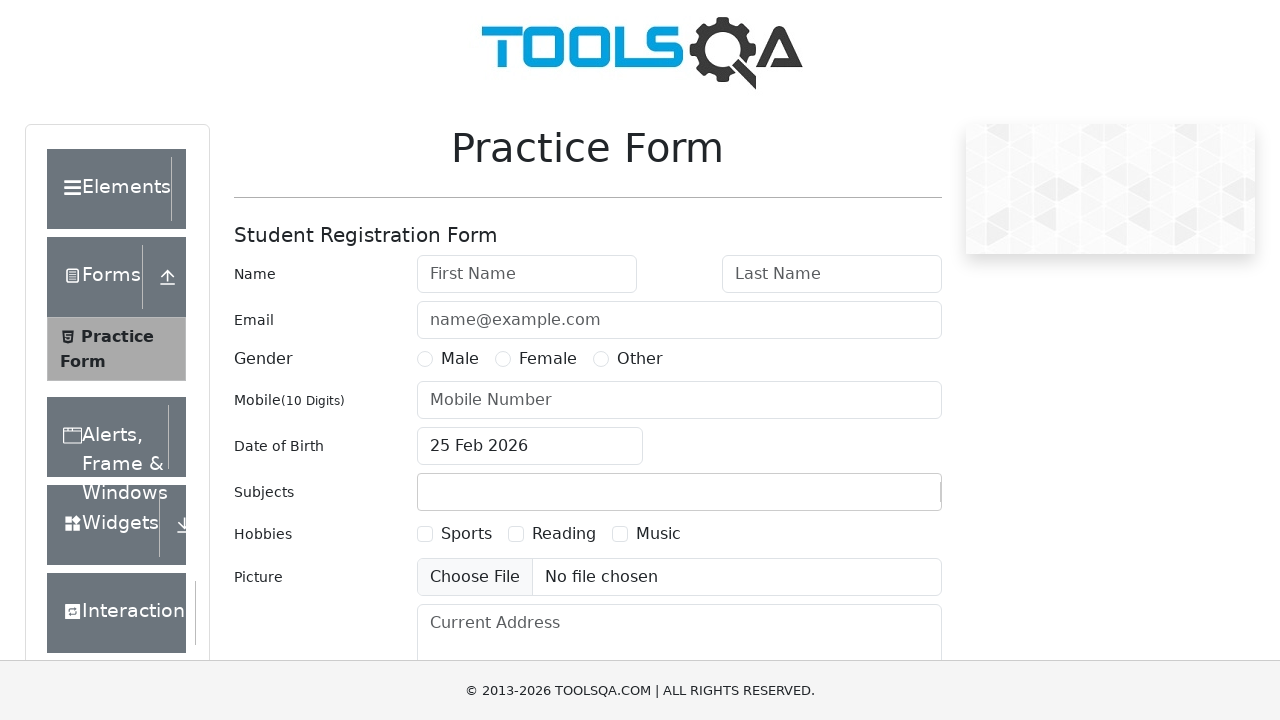

Clicked a hobby checkbox to select it at (466, 534) on label[for*='hobbies'] >> nth=0
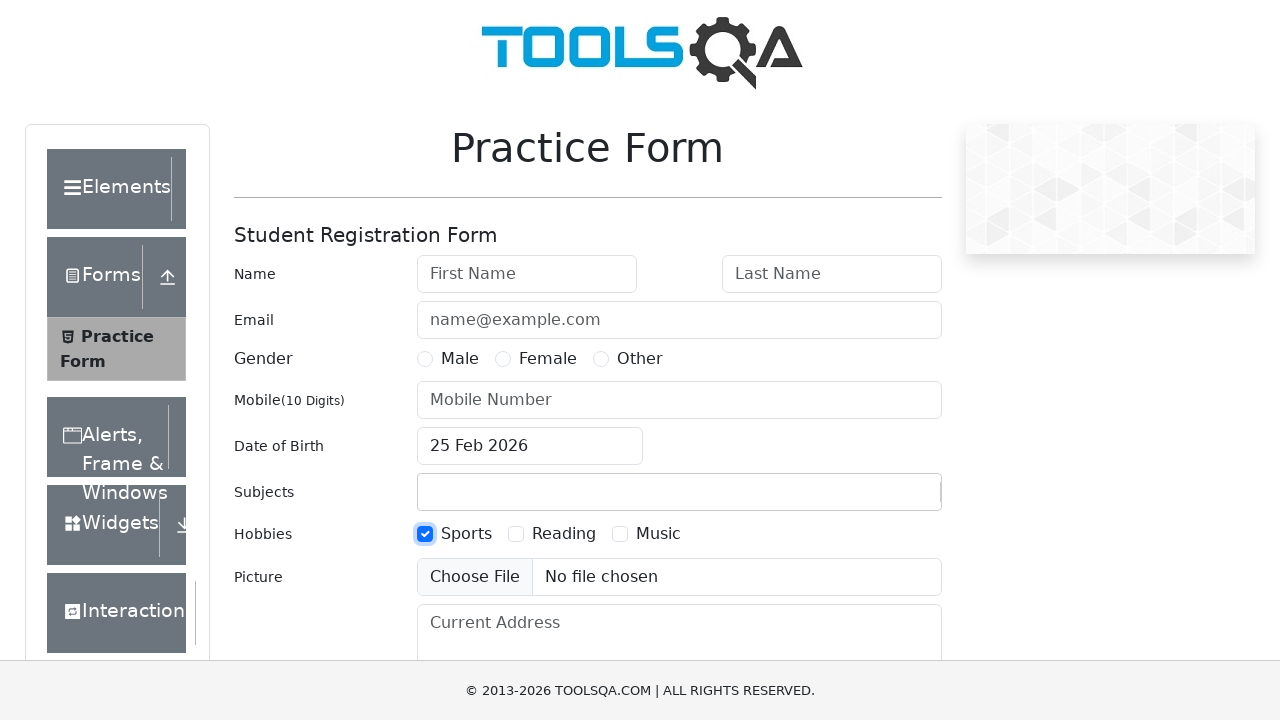

Waited 500ms before clicking next checkbox
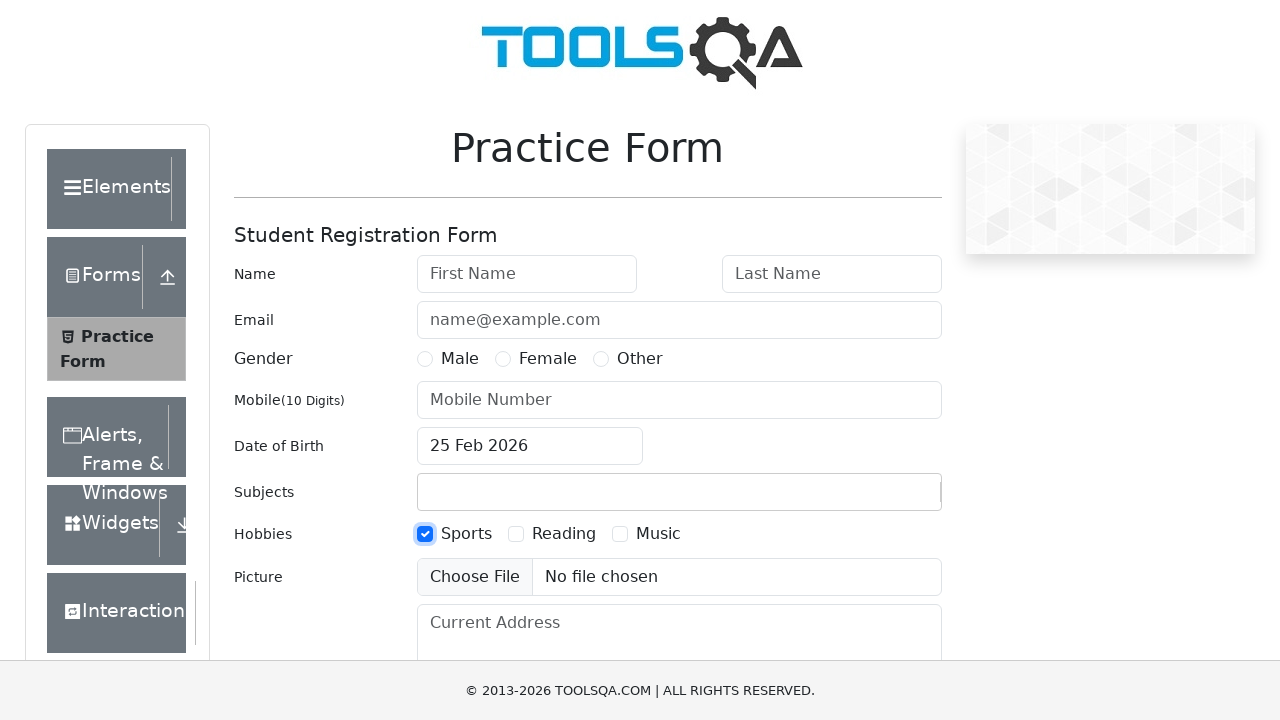

Clicked a hobby checkbox to select it at (564, 534) on label[for*='hobbies'] >> nth=1
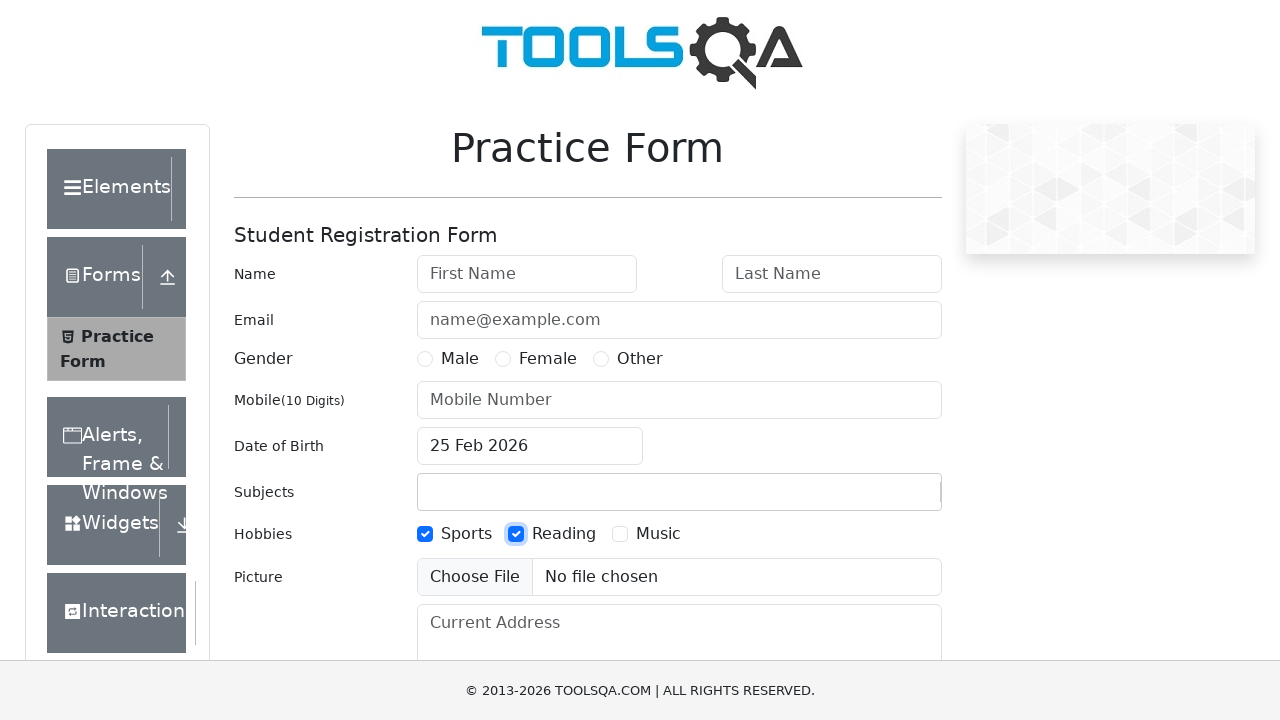

Waited 500ms before clicking next checkbox
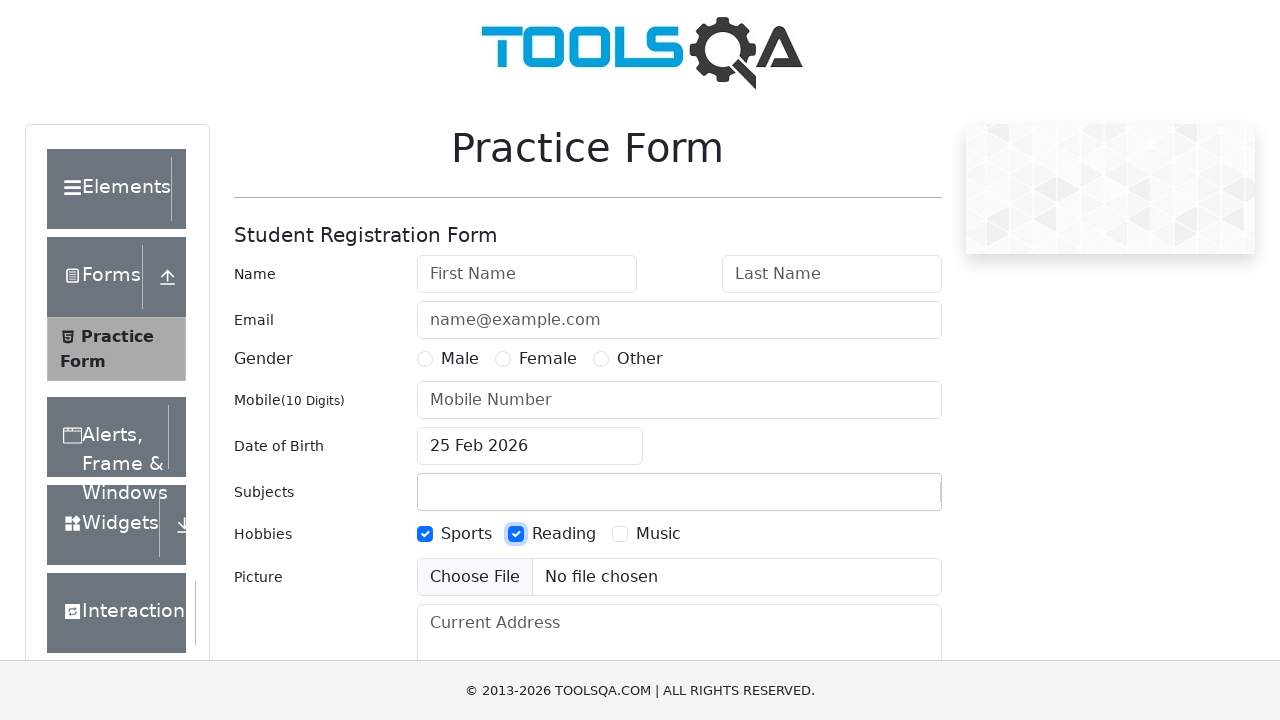

Clicked a hobby checkbox to select it at (658, 534) on label[for*='hobbies'] >> nth=2
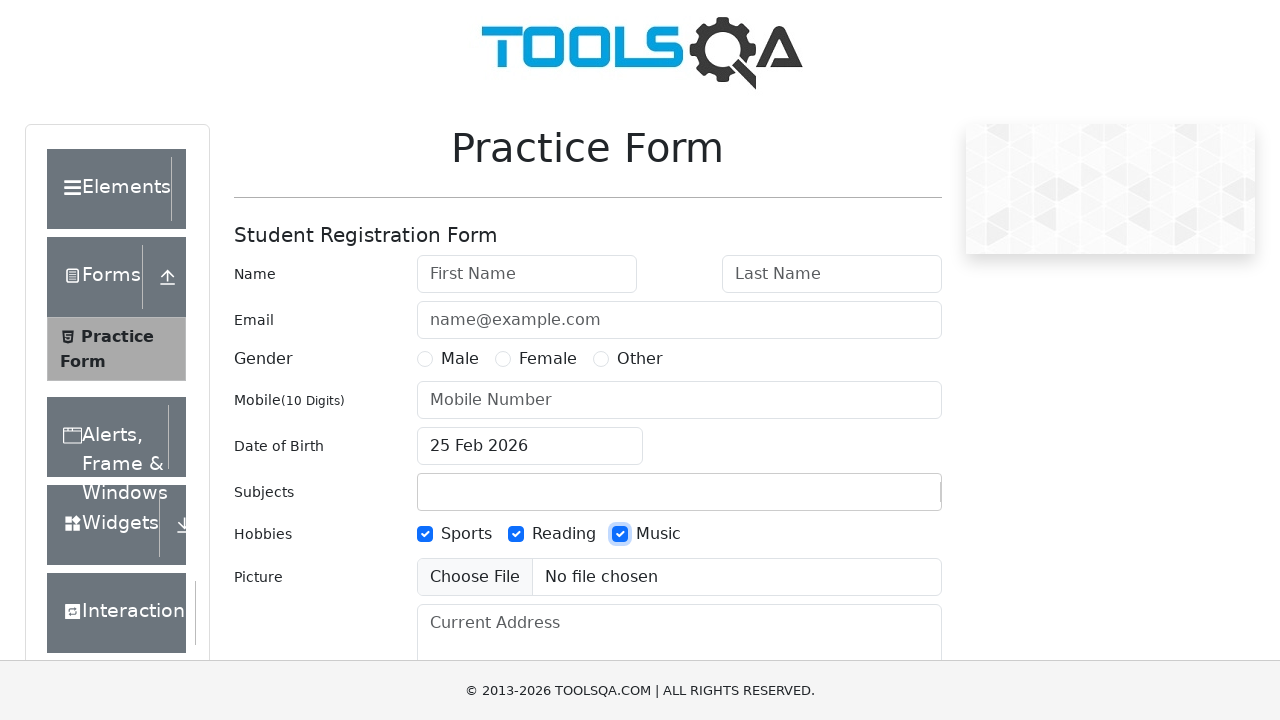

Waited 500ms before clicking next checkbox
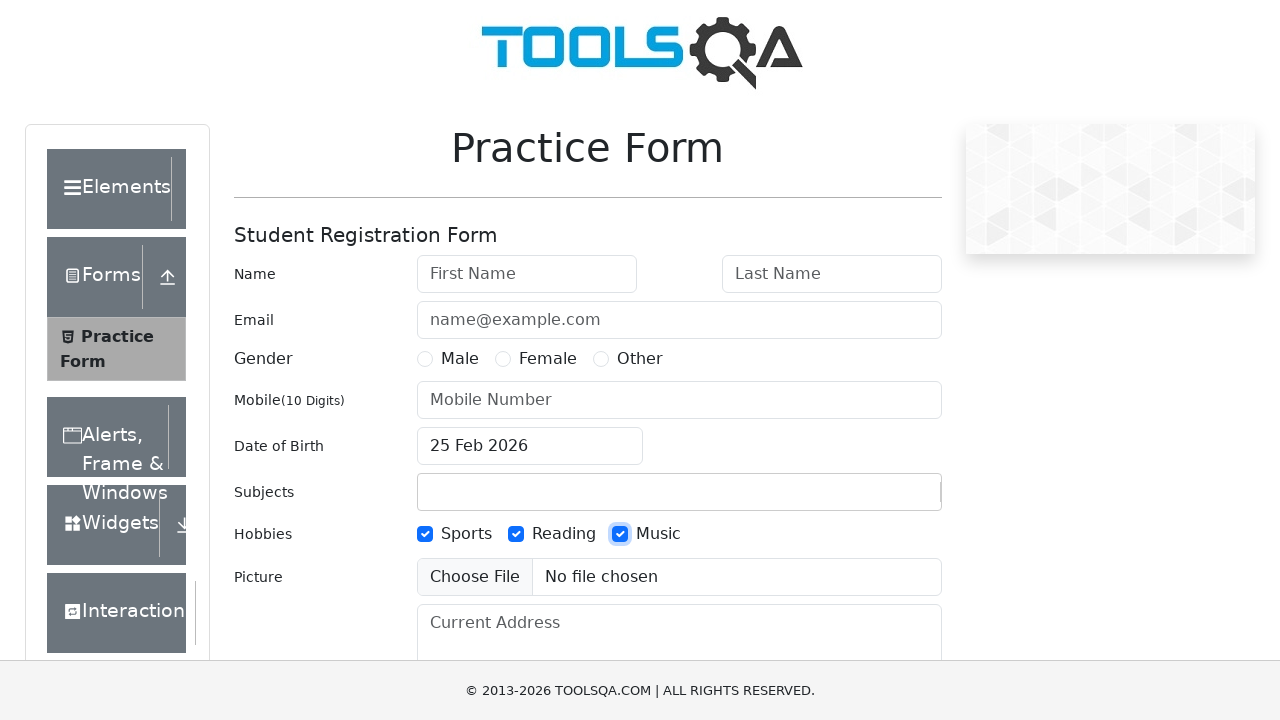

Retrieved checkbox id attribute: hobbies-checkbox-1
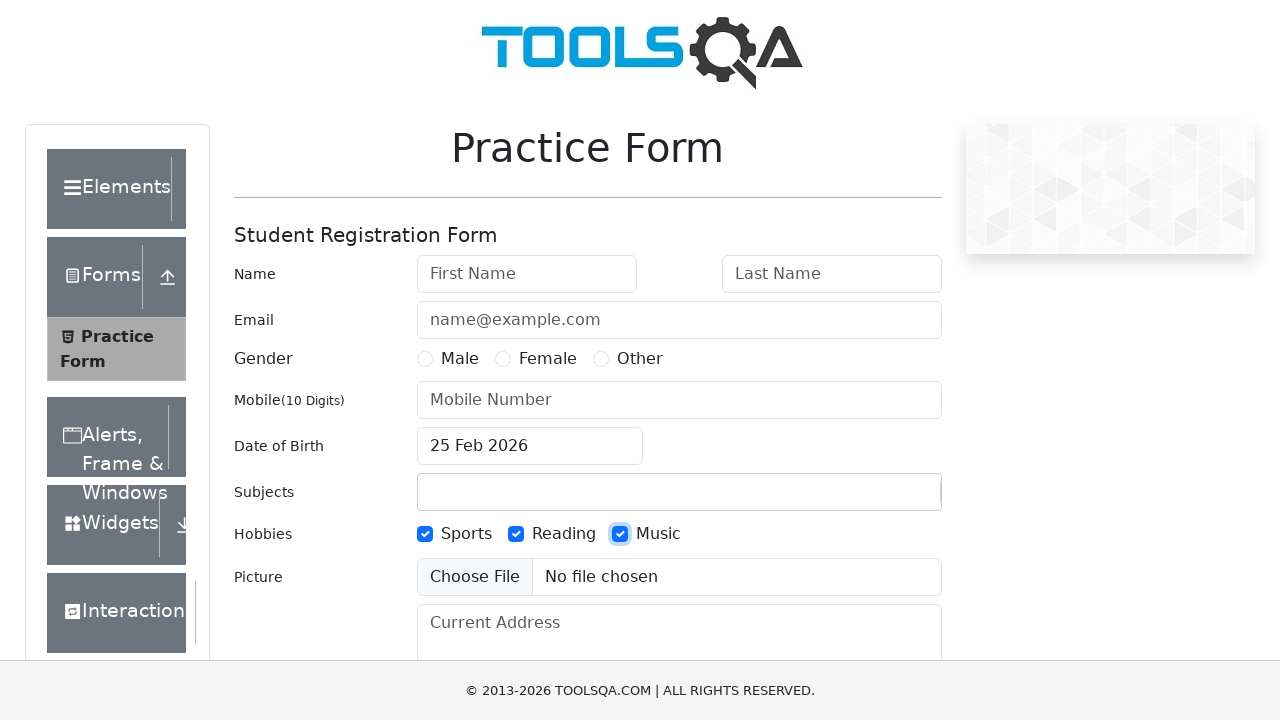

Confirmed checkbox hobbies-checkbox-1 is checked
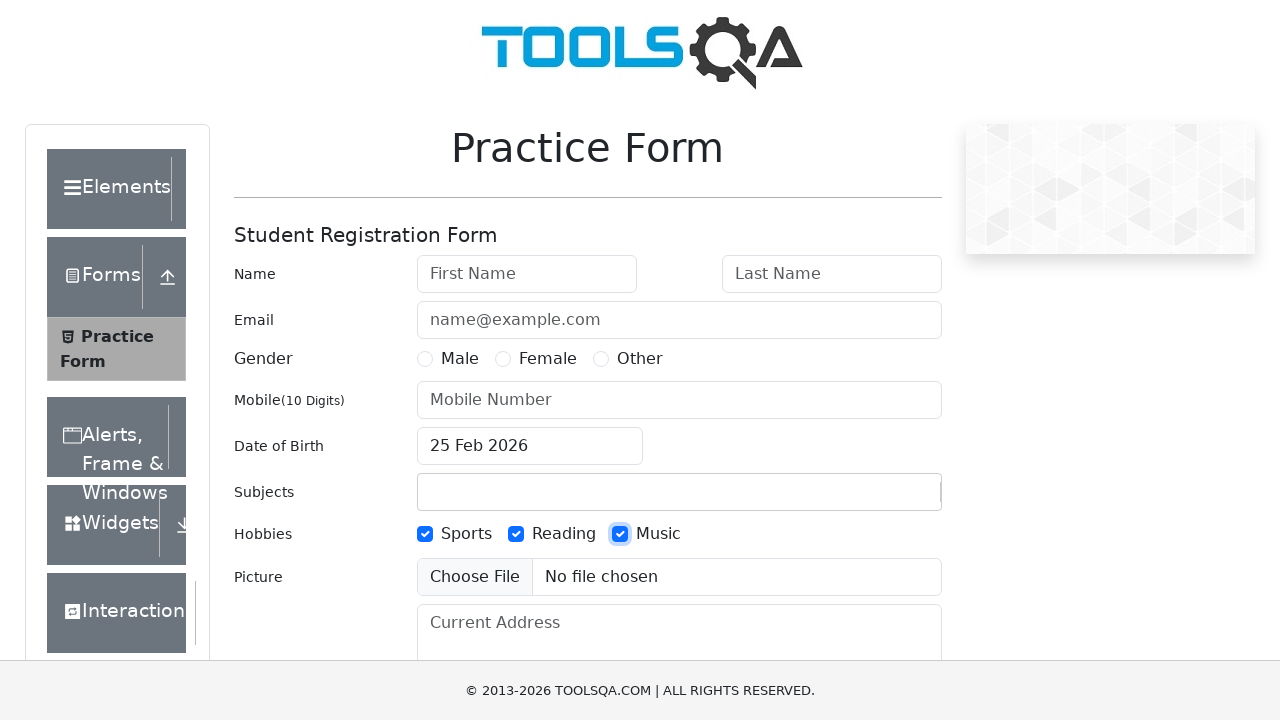

Clicked checkbox hobbies-checkbox-1 to deselect it at (466, 534) on label[for*='hobbies'] >> nth=0
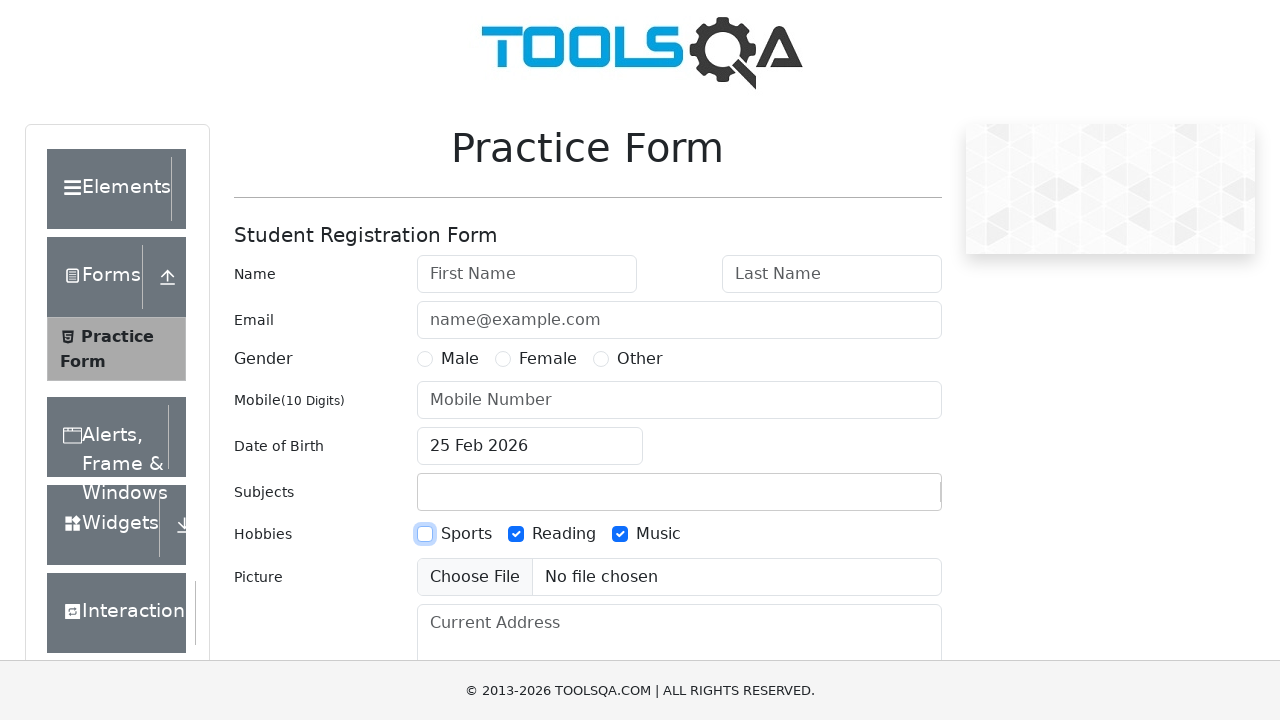

Retrieved checkbox id attribute: hobbies-checkbox-2
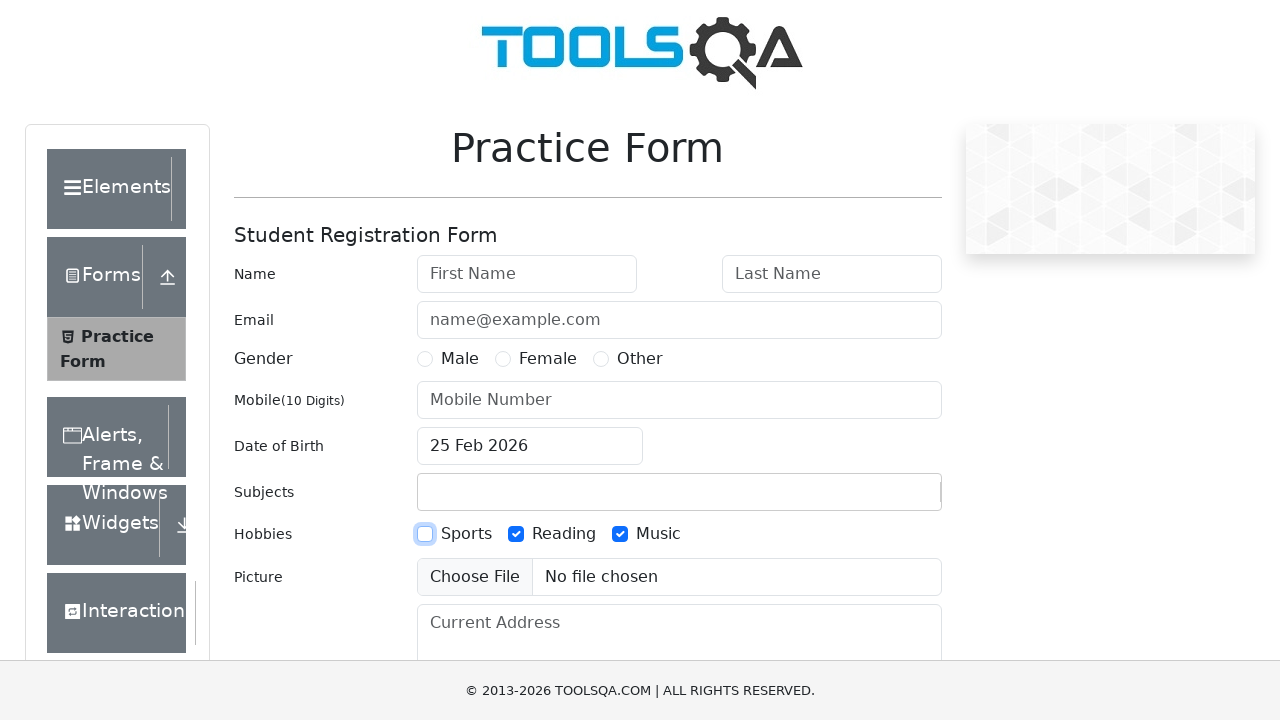

Confirmed checkbox hobbies-checkbox-2 is checked
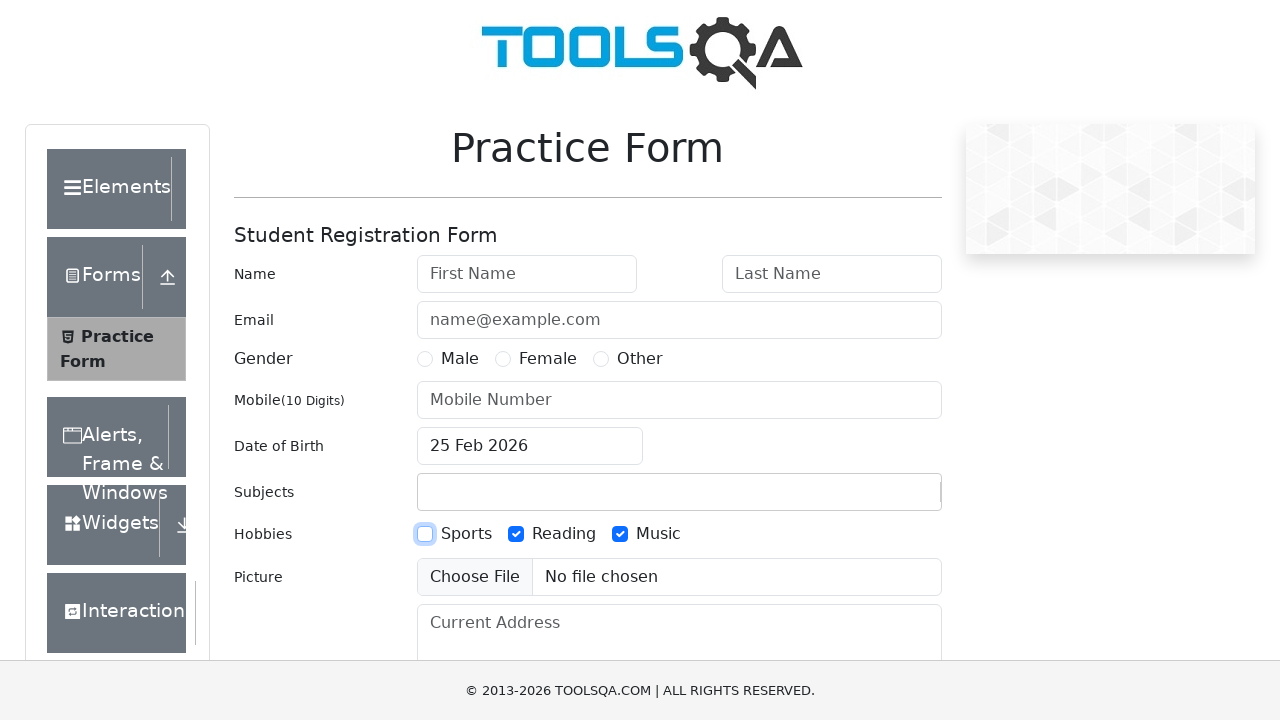

Clicked checkbox hobbies-checkbox-2 to deselect it at (564, 534) on label[for*='hobbies'] >> nth=1
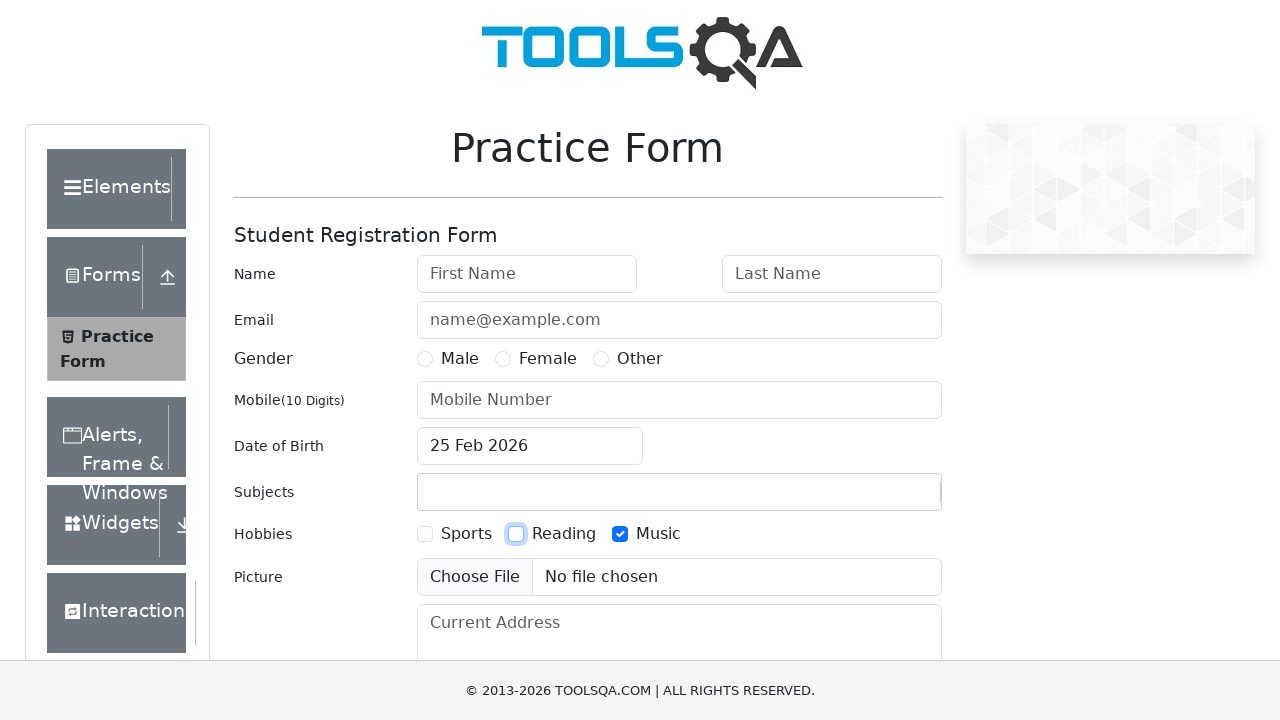

Retrieved checkbox id attribute: hobbies-checkbox-3
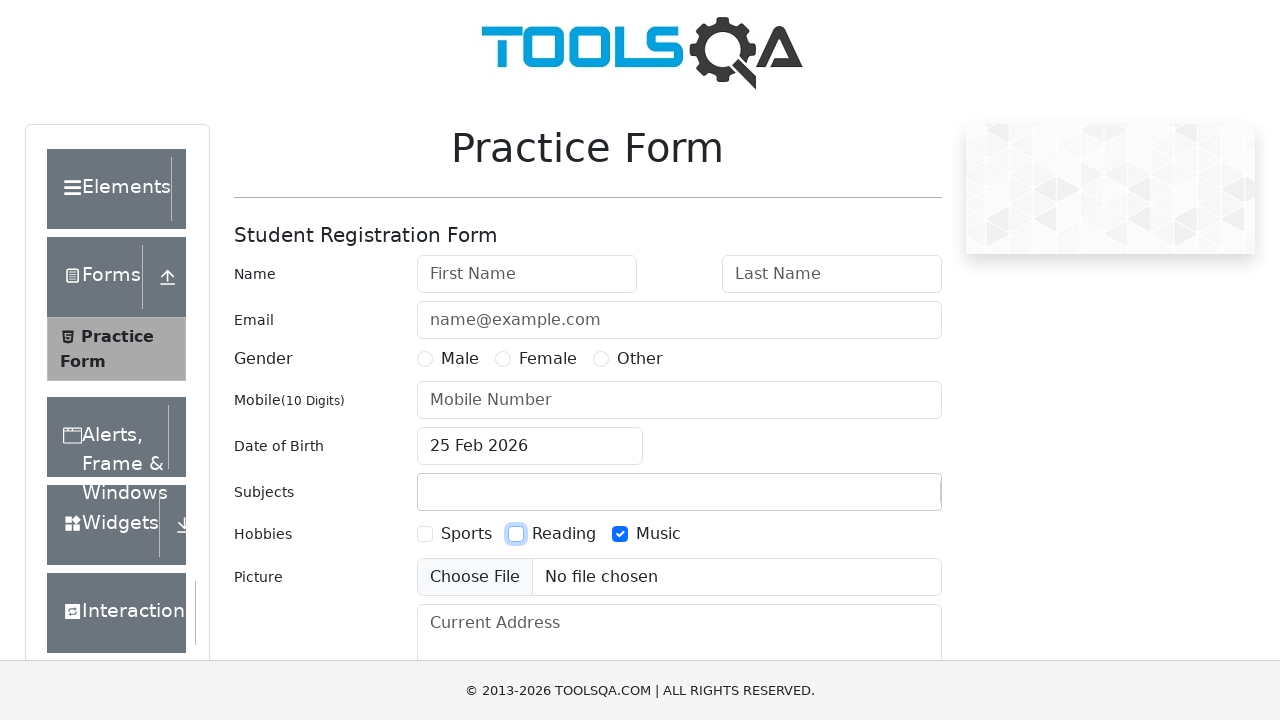

Confirmed checkbox hobbies-checkbox-3 is checked
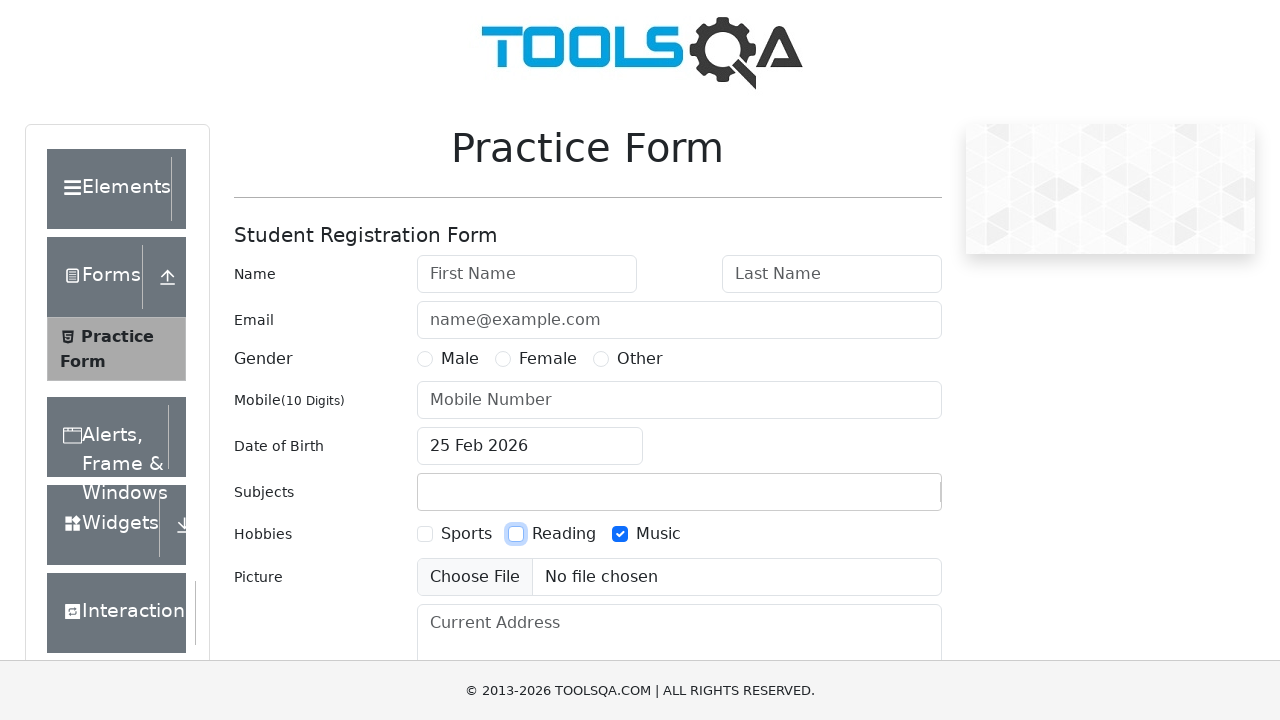

Clicked checkbox hobbies-checkbox-3 to deselect it at (658, 534) on label[for*='hobbies'] >> nth=2
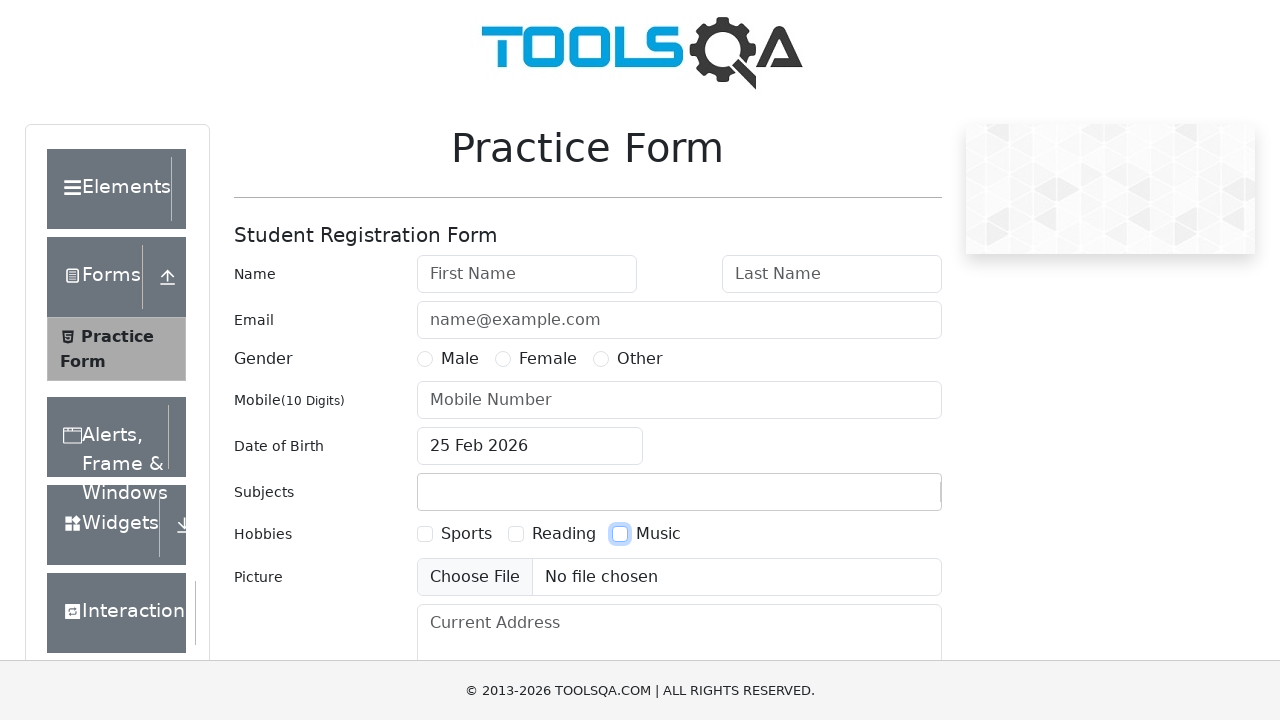

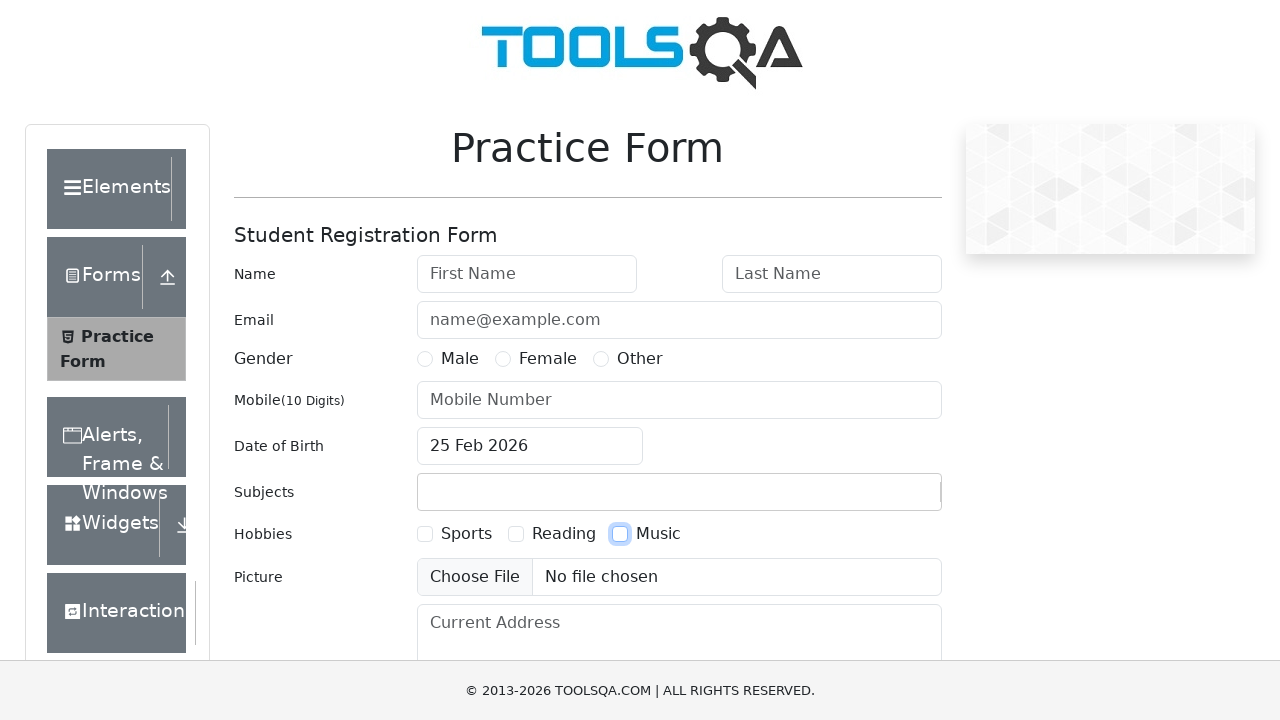